Fills first name, last name, and job title fields, selects a radio button, and submits the form

Starting URL: http://formy-project.herokuapp.com/form

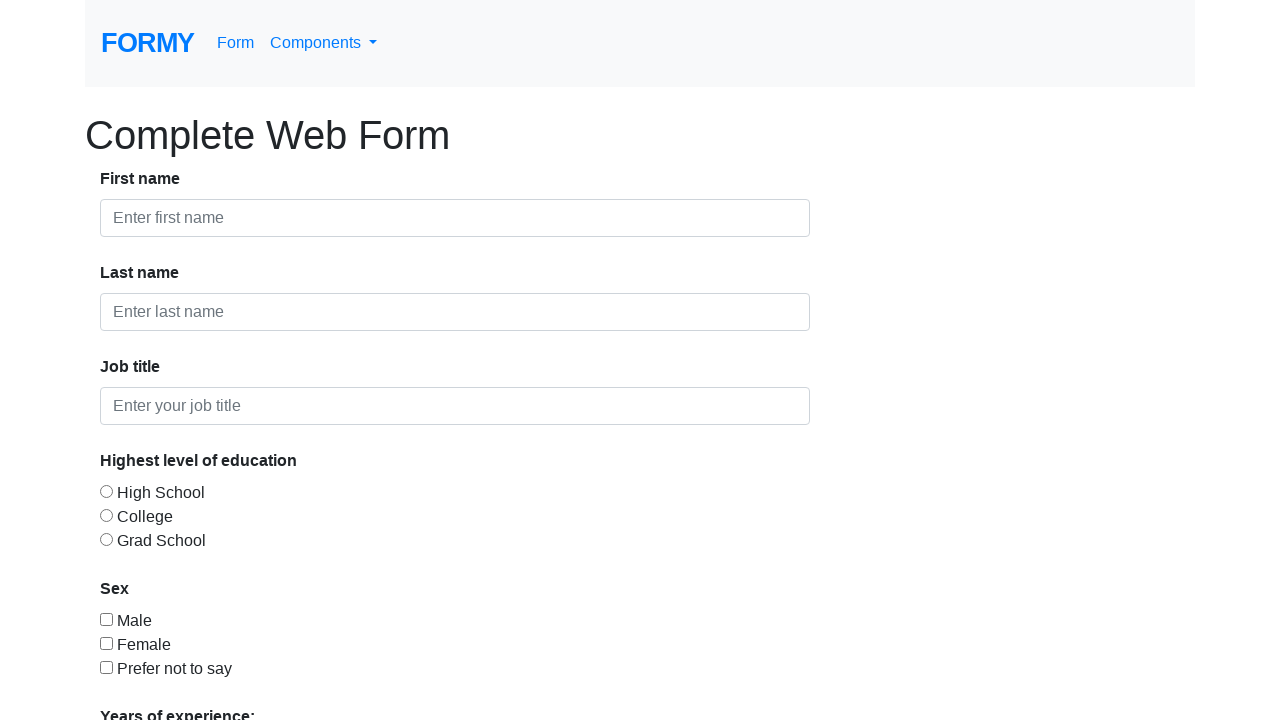

Filled first name field with 'Mohamad' on #first-name
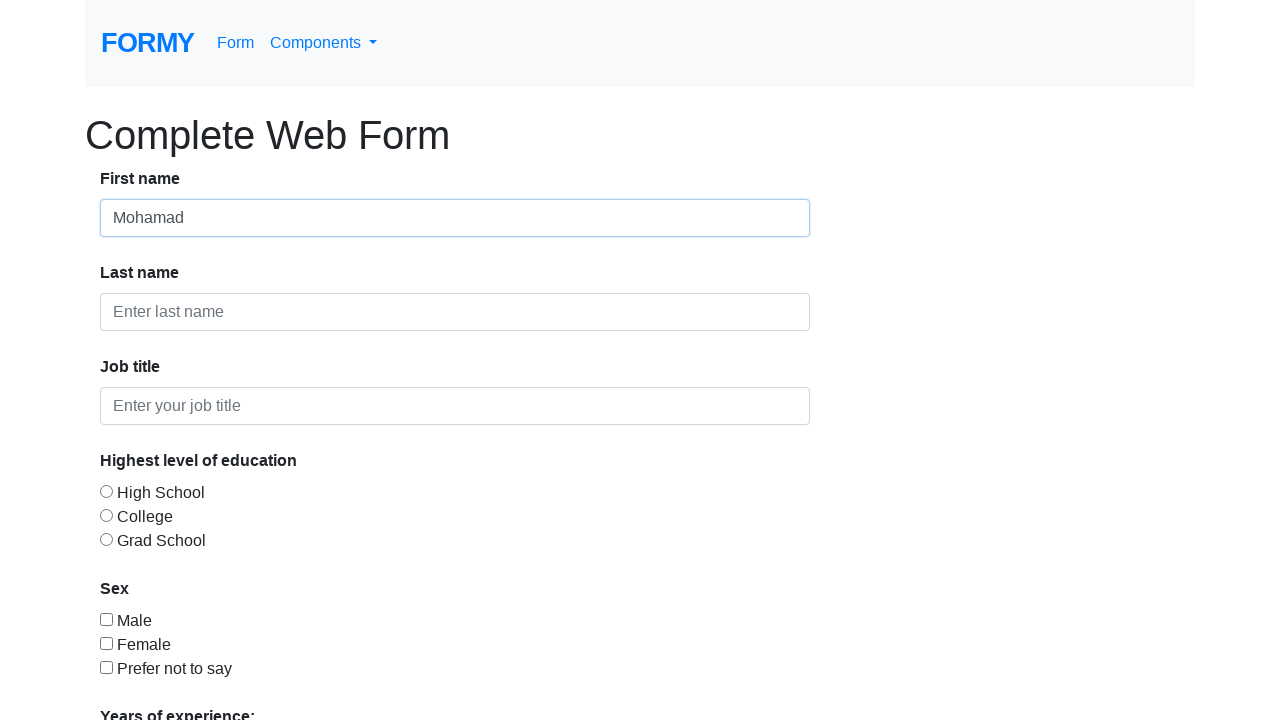

Filled last name field with 'Abdelmoniem' on #last-name
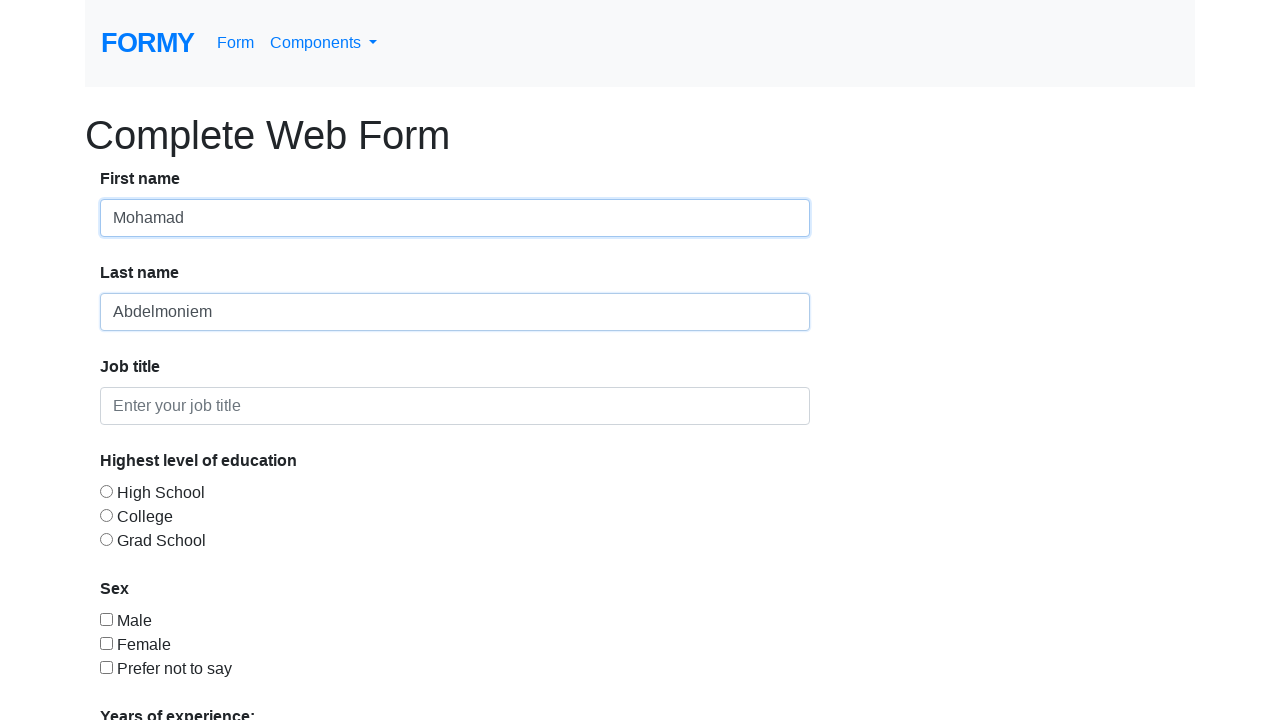

Filled job title field with 'Engineer' on #job-title
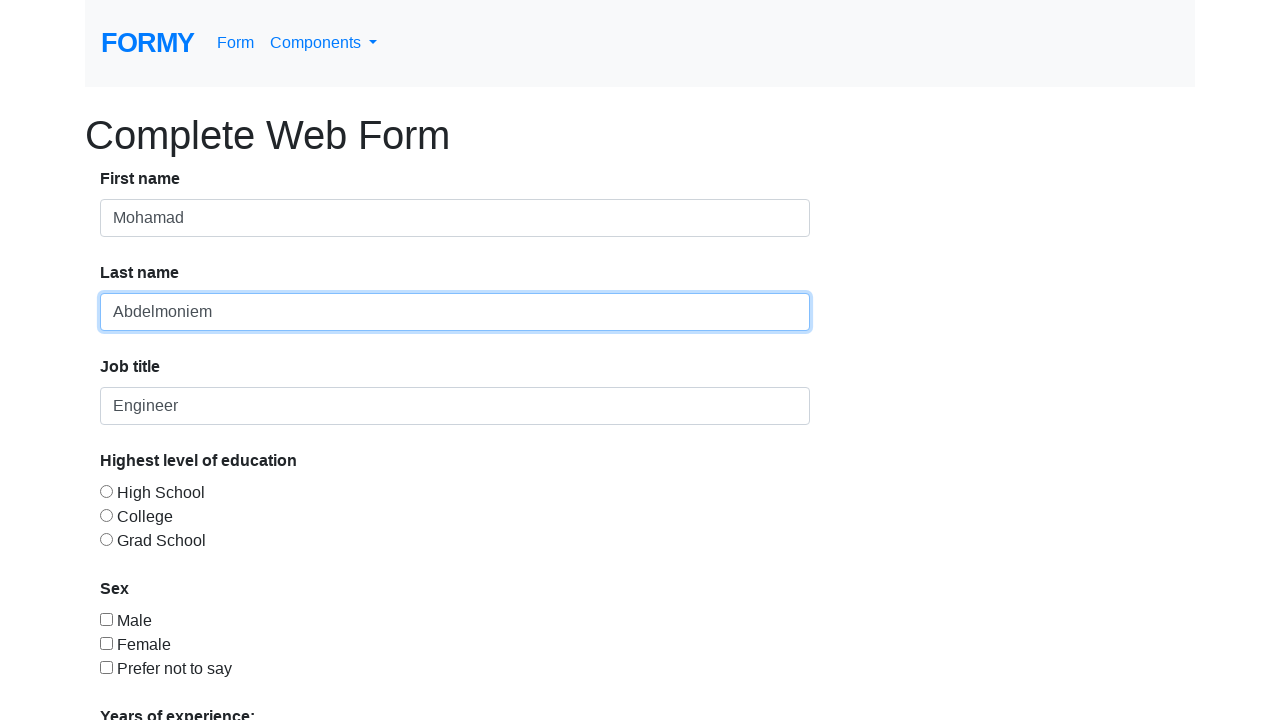

Clicked on first name field at (455, 218) on #first-name
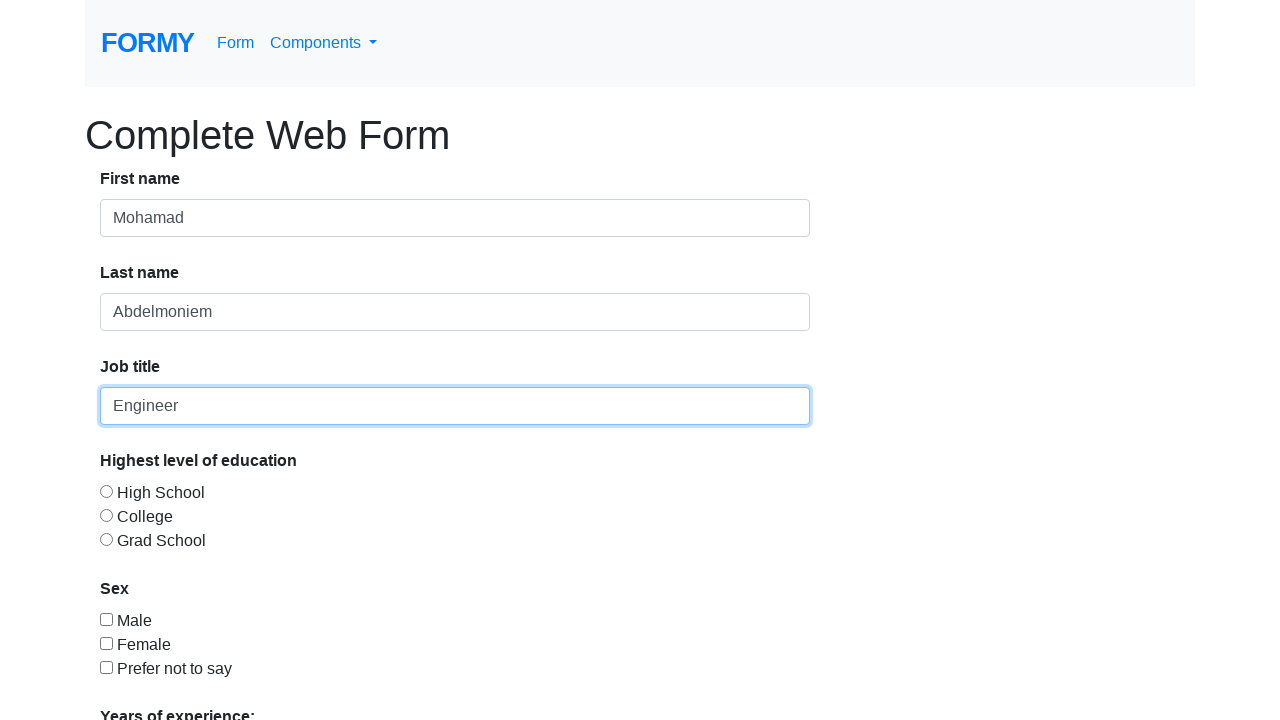

Clicked on last name field at (455, 312) on #last-name
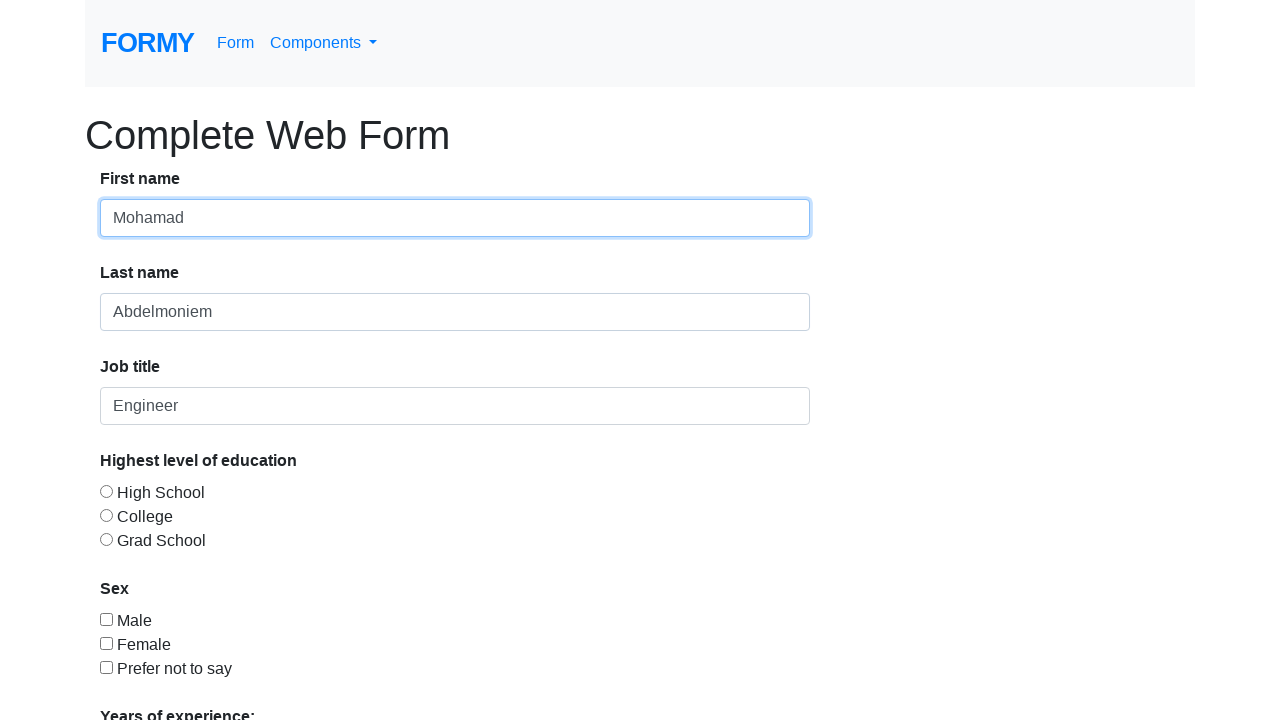

Clicked on job title field at (455, 406) on #job-title
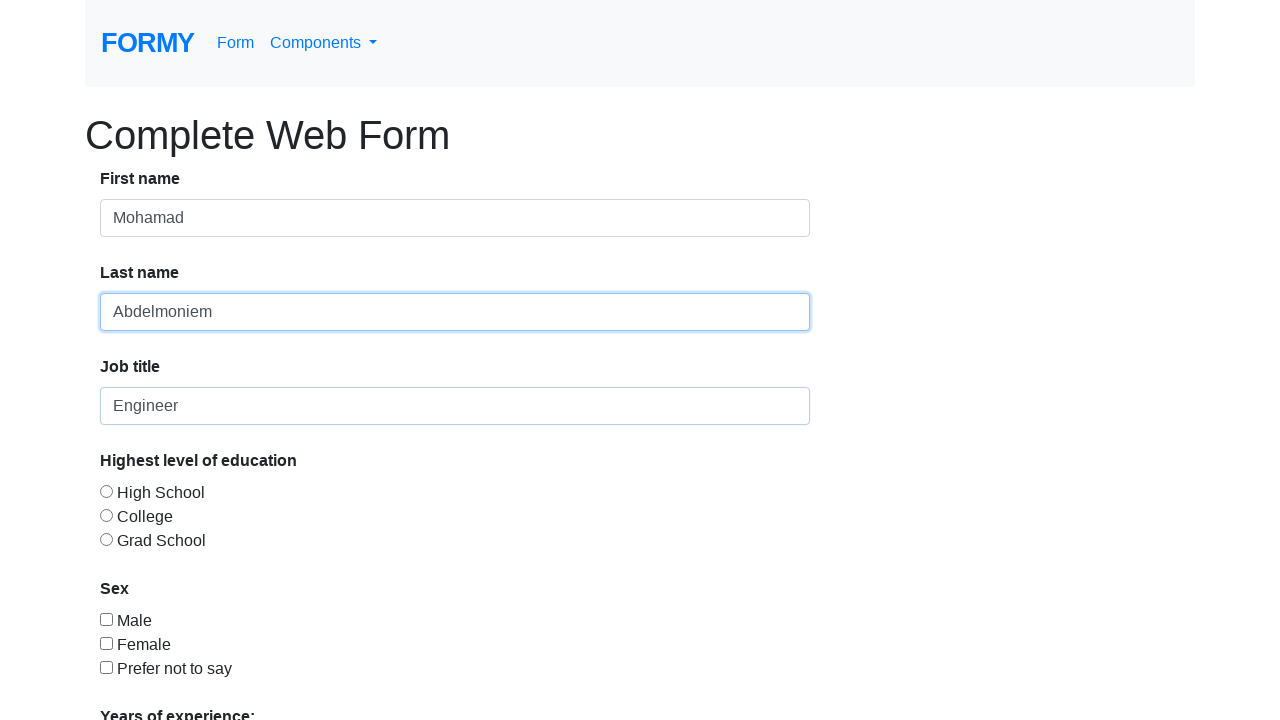

Selected radio button option 1 at (106, 491) on #radio-button-1
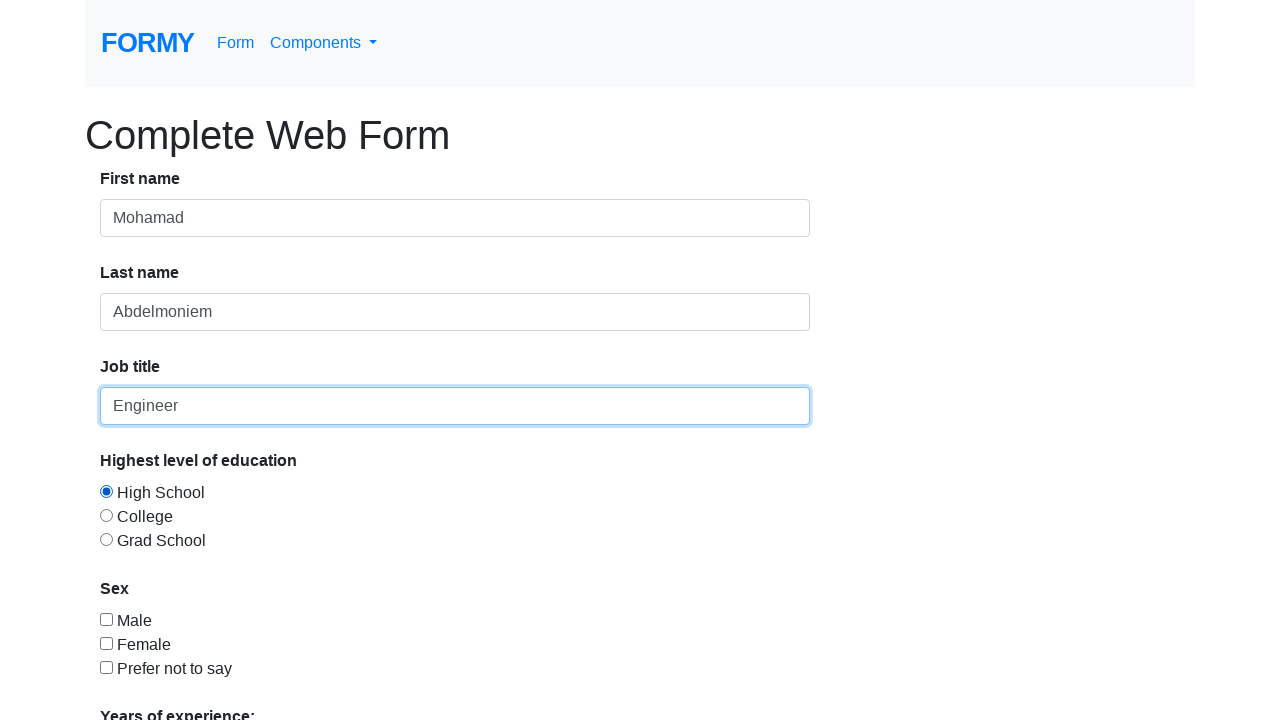

Clicked submit button to submit the form at (148, 680) on xpath=/html/body/div/form/div/div[8]/a
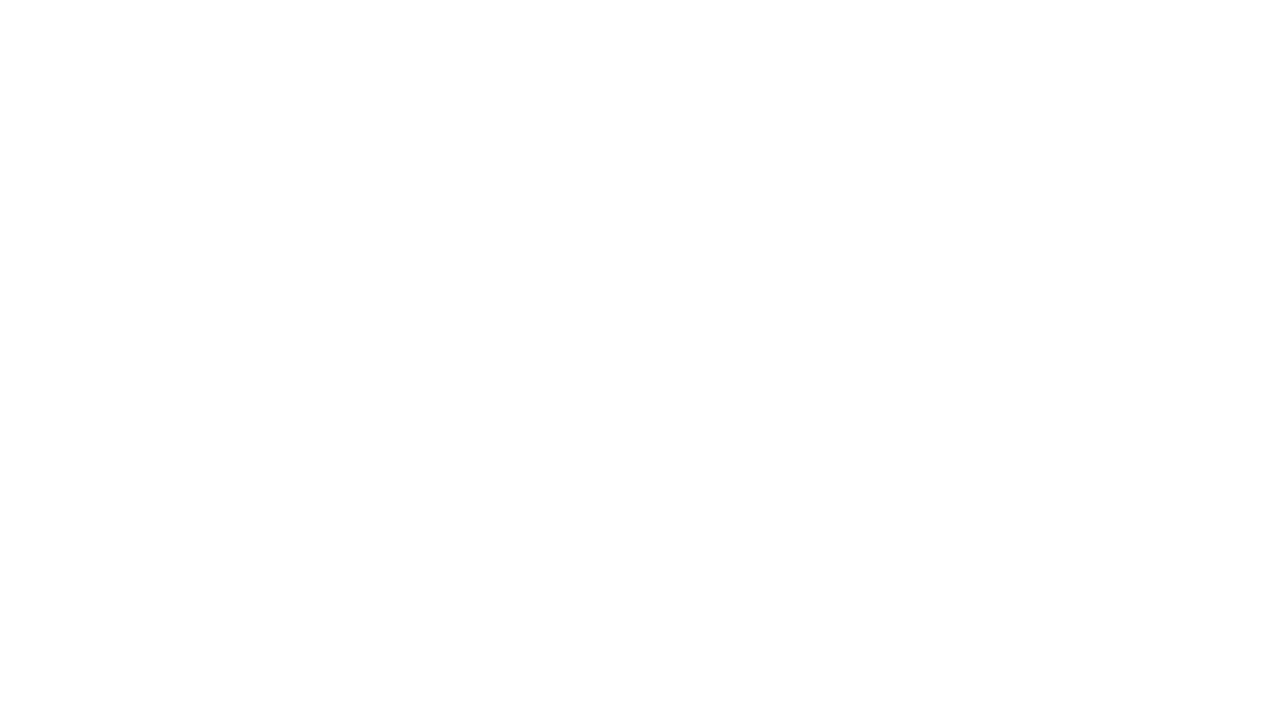

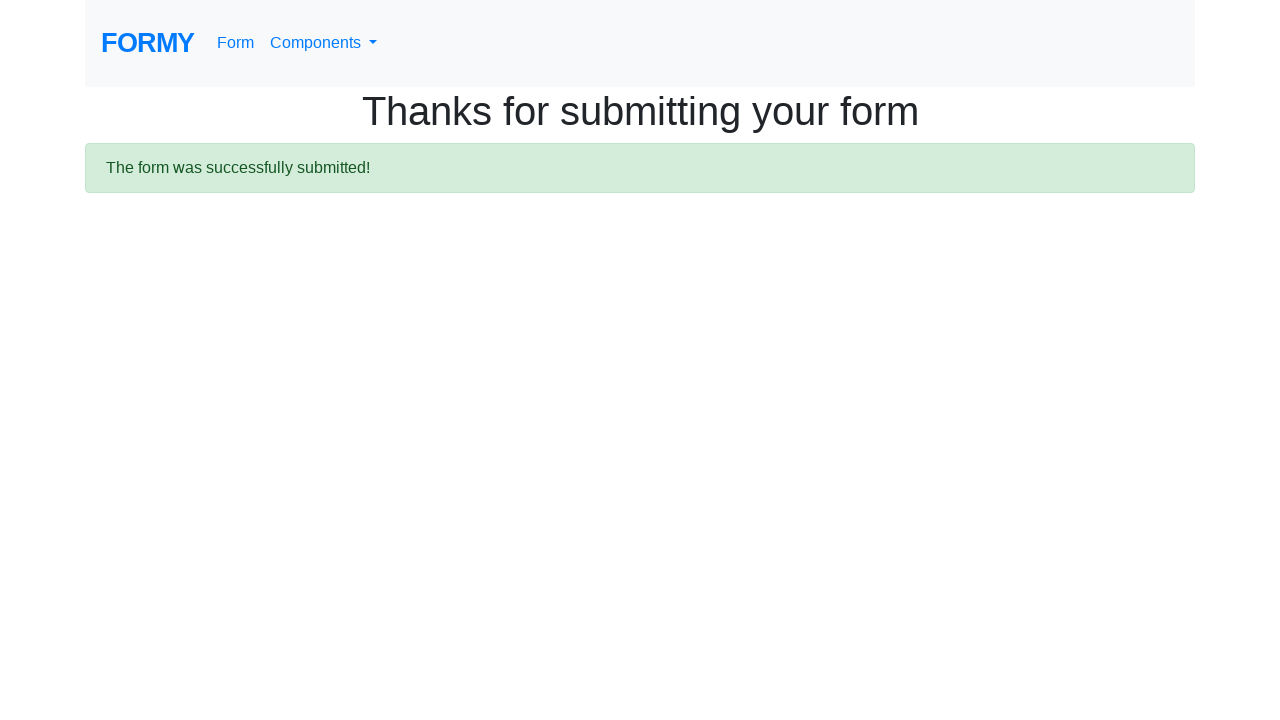